Tests the Dynamic Properties page by waiting for a button that becomes visible after 5 seconds.

Starting URL: https://demoqa.com/dynamic-properties

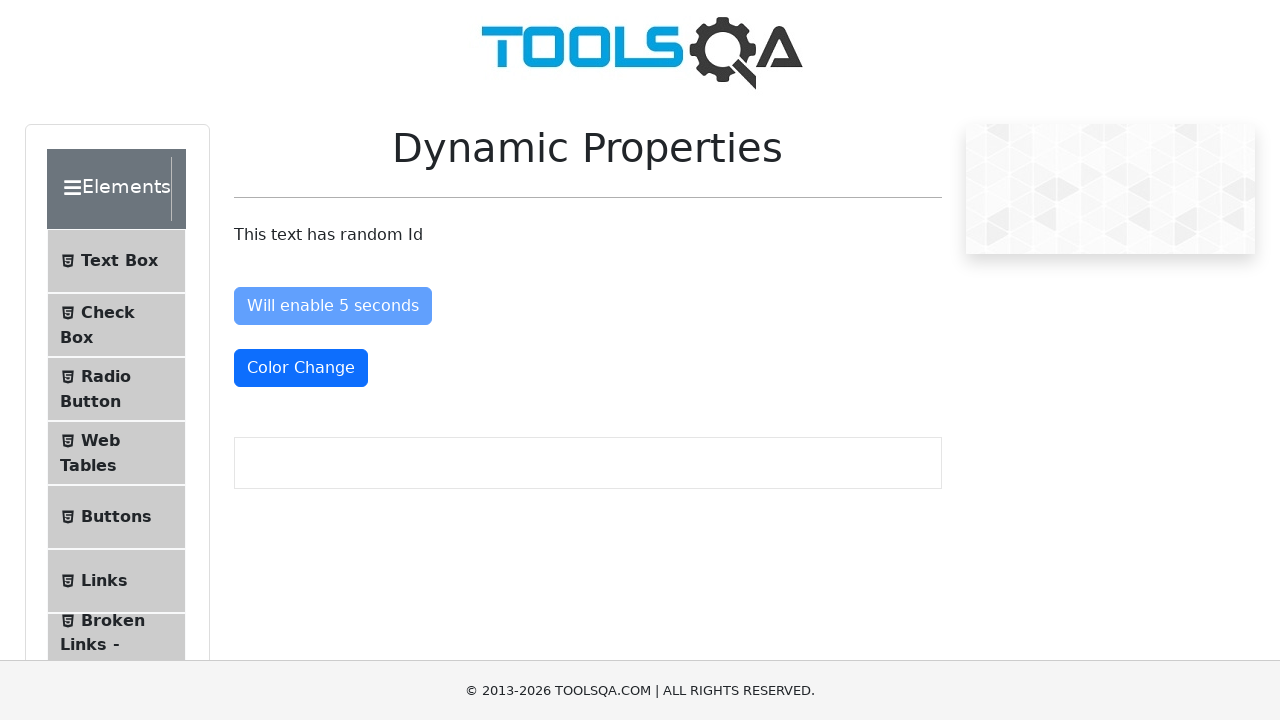

Waited for button that becomes visible after 5 seconds to appear
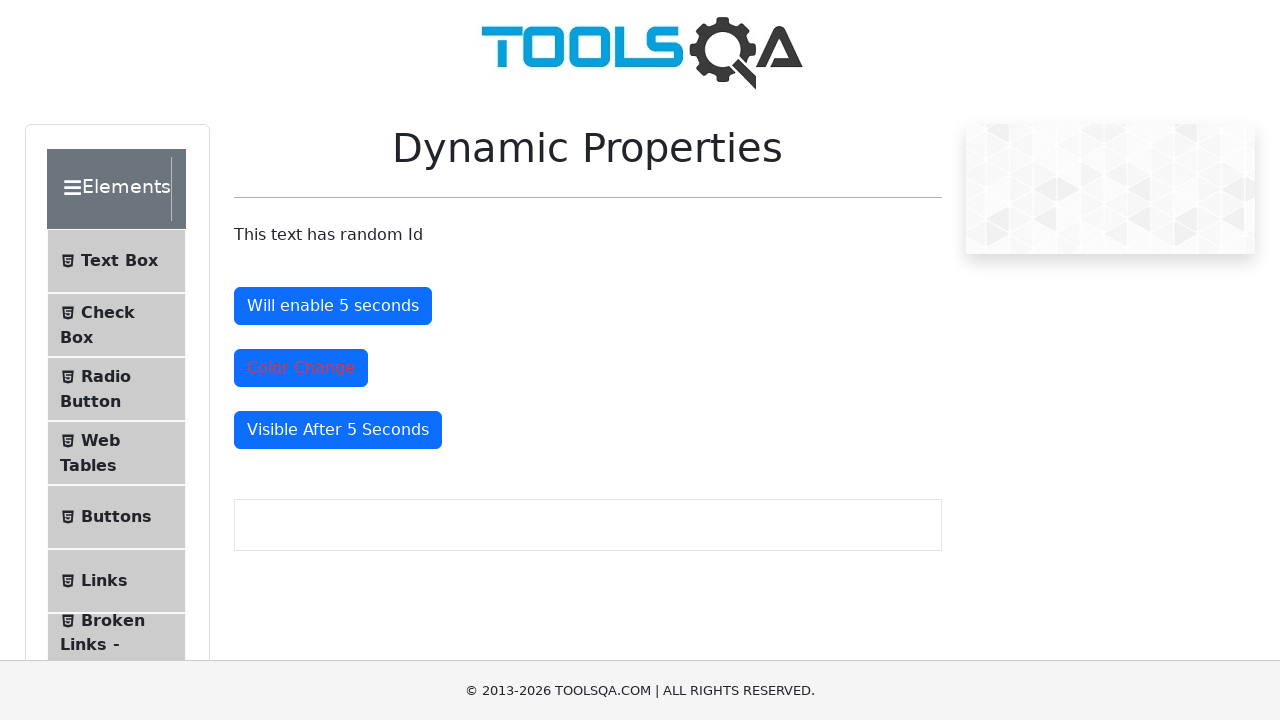

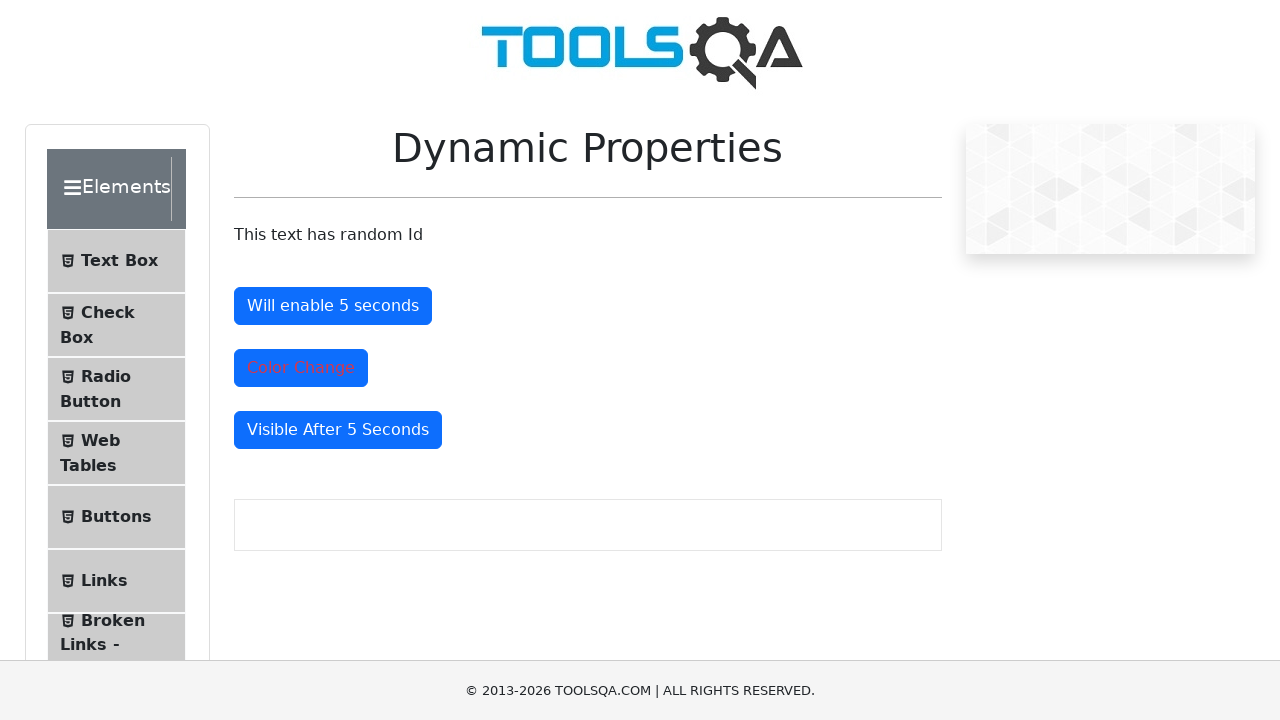